Tests injecting jQuery and jQuery Growl library into a page, then displays various notification messages (standard, error, notice, warning) using JavaScript execution.

Starting URL: http://the-internet.herokuapp.com

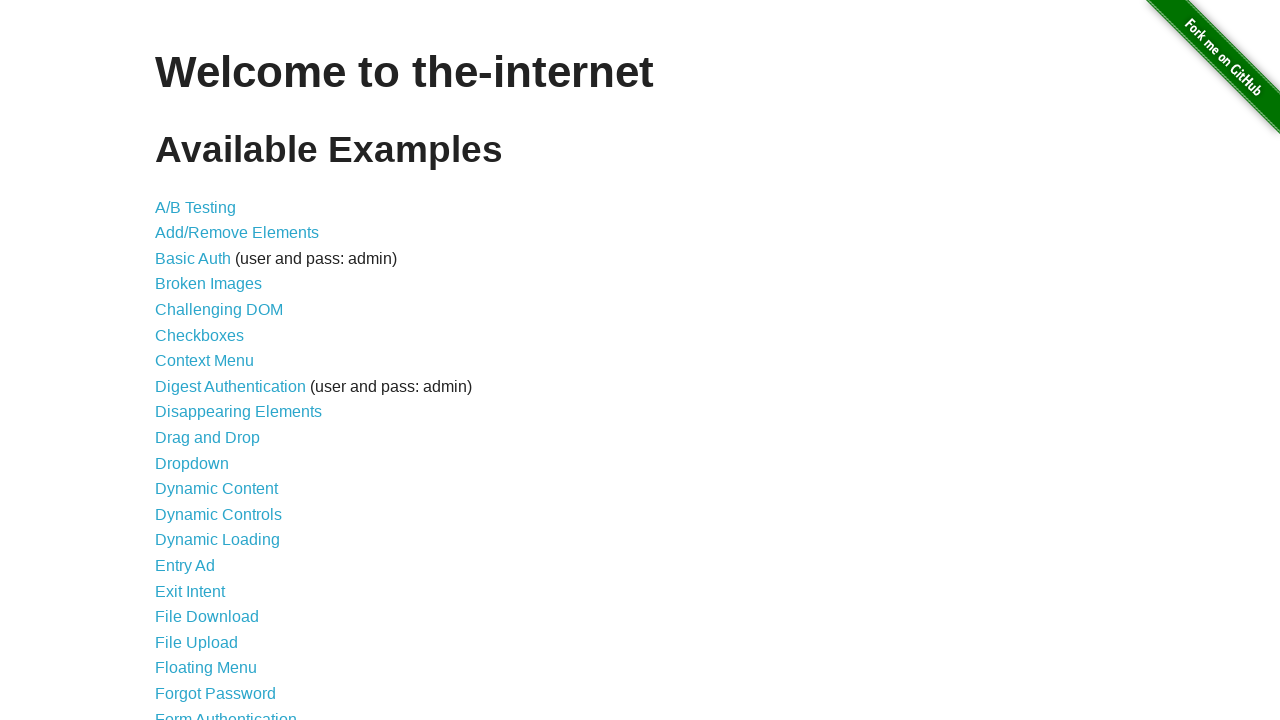

Navigated to the-internet.herokuapp.com
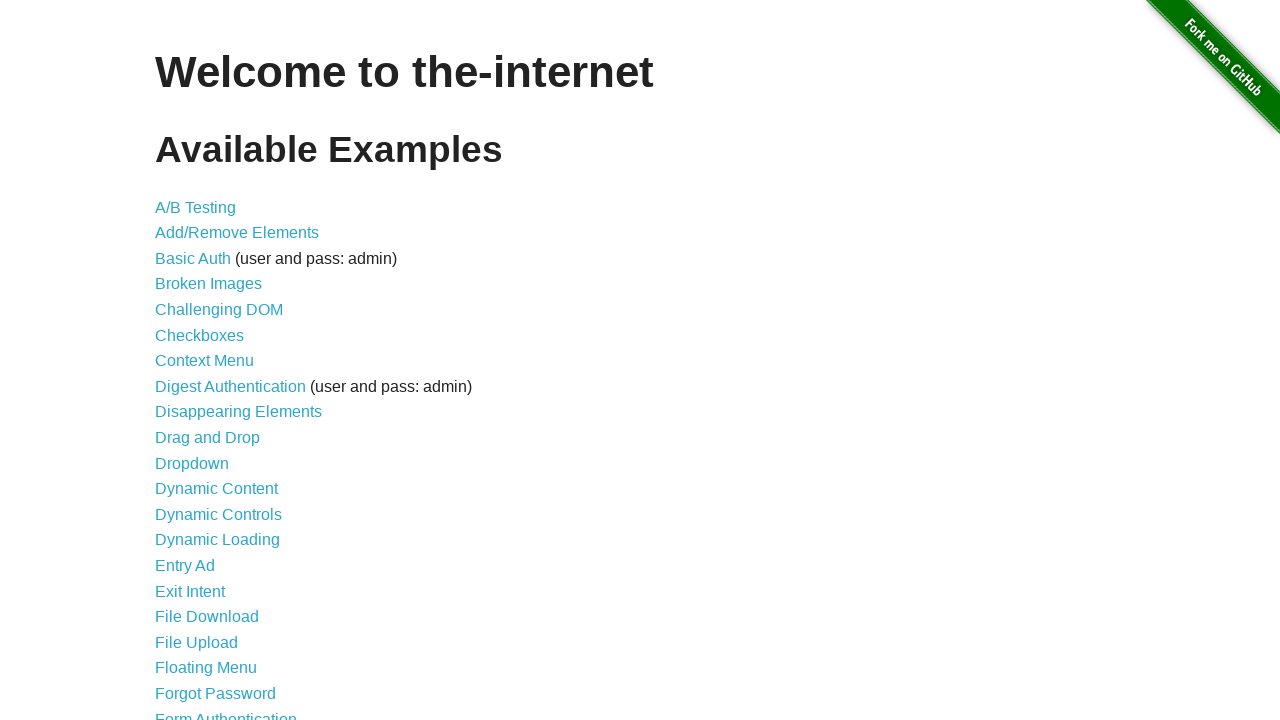

Injected jQuery library into page if not already present
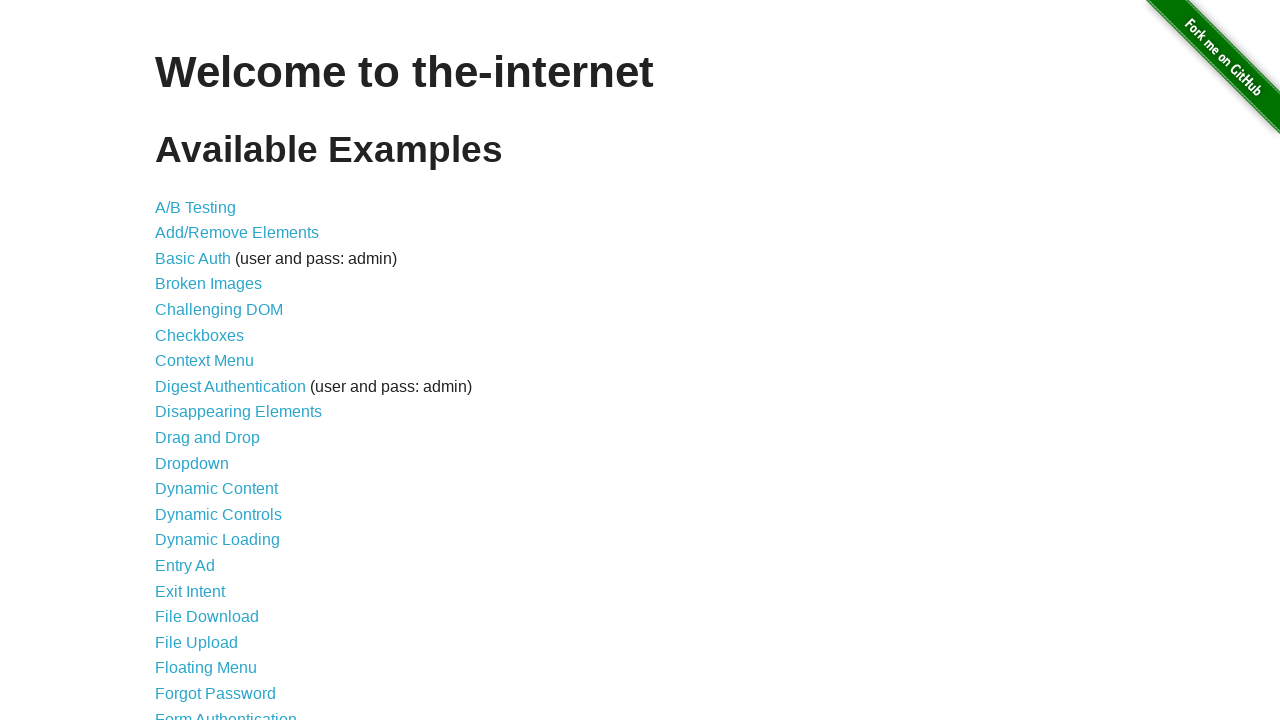

Loaded jQuery Growl library script
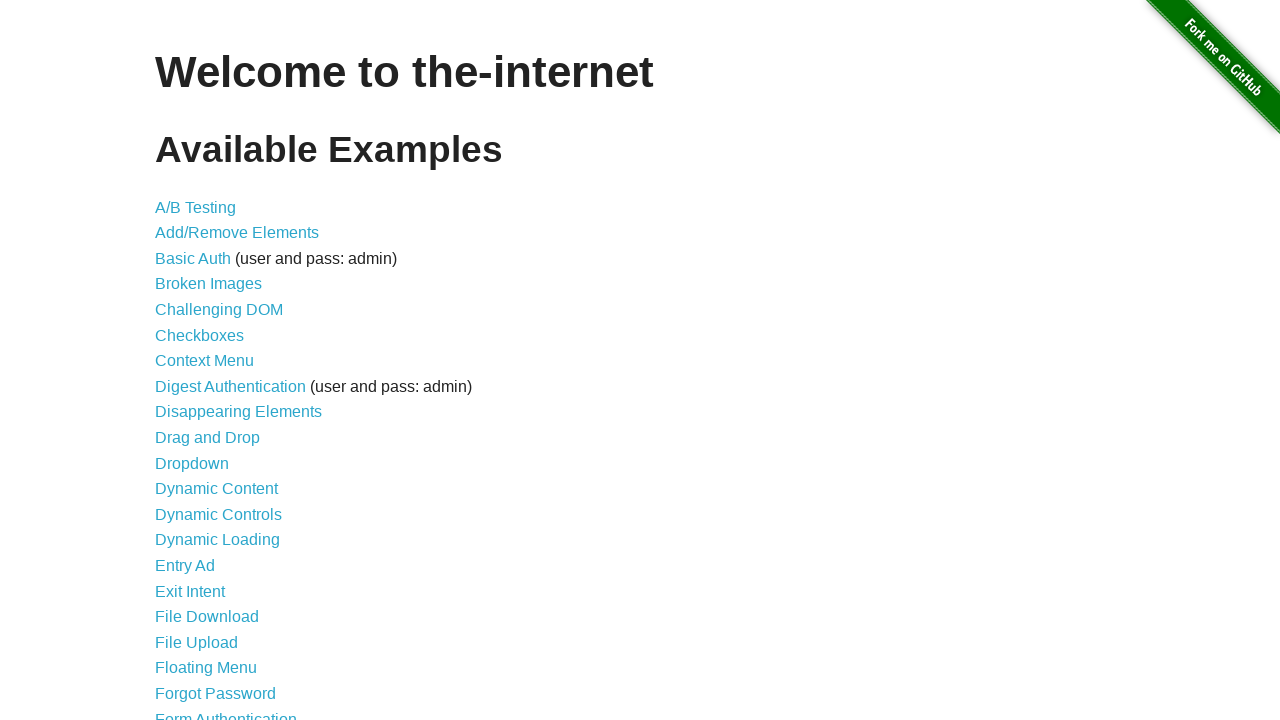

Injected jQuery Growl CSS styles
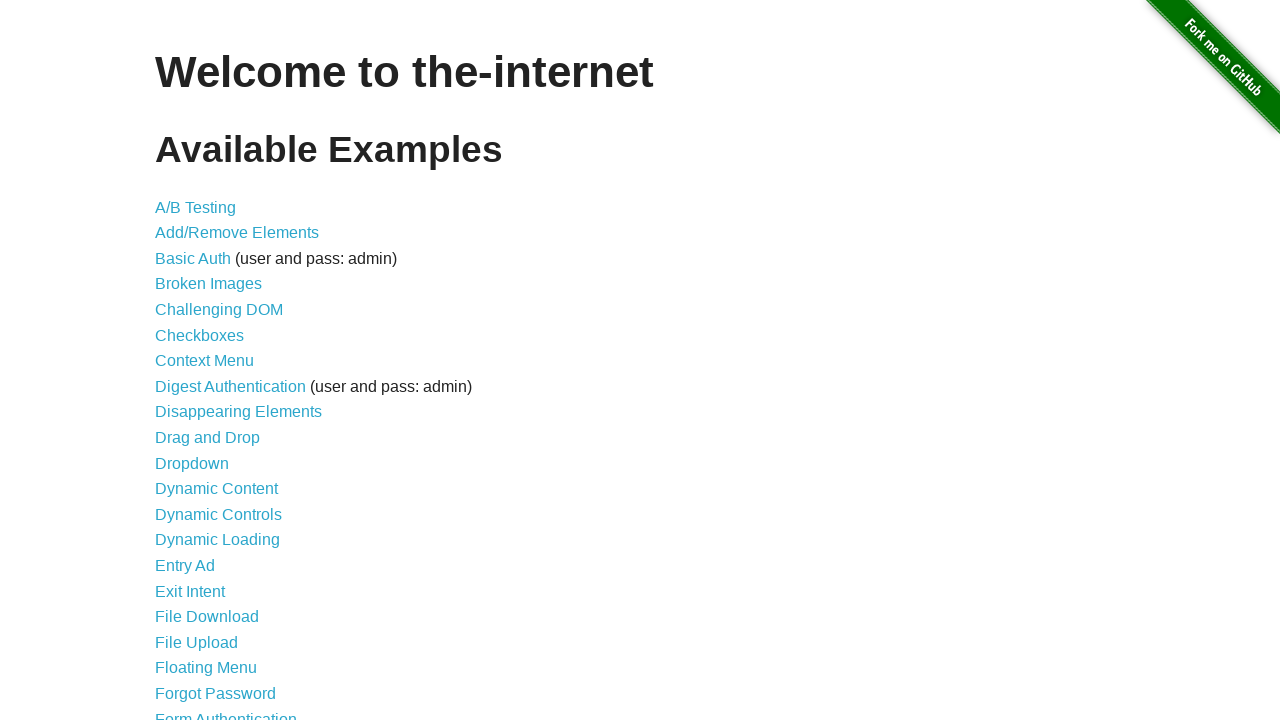

Waited for jQuery Growl library to load
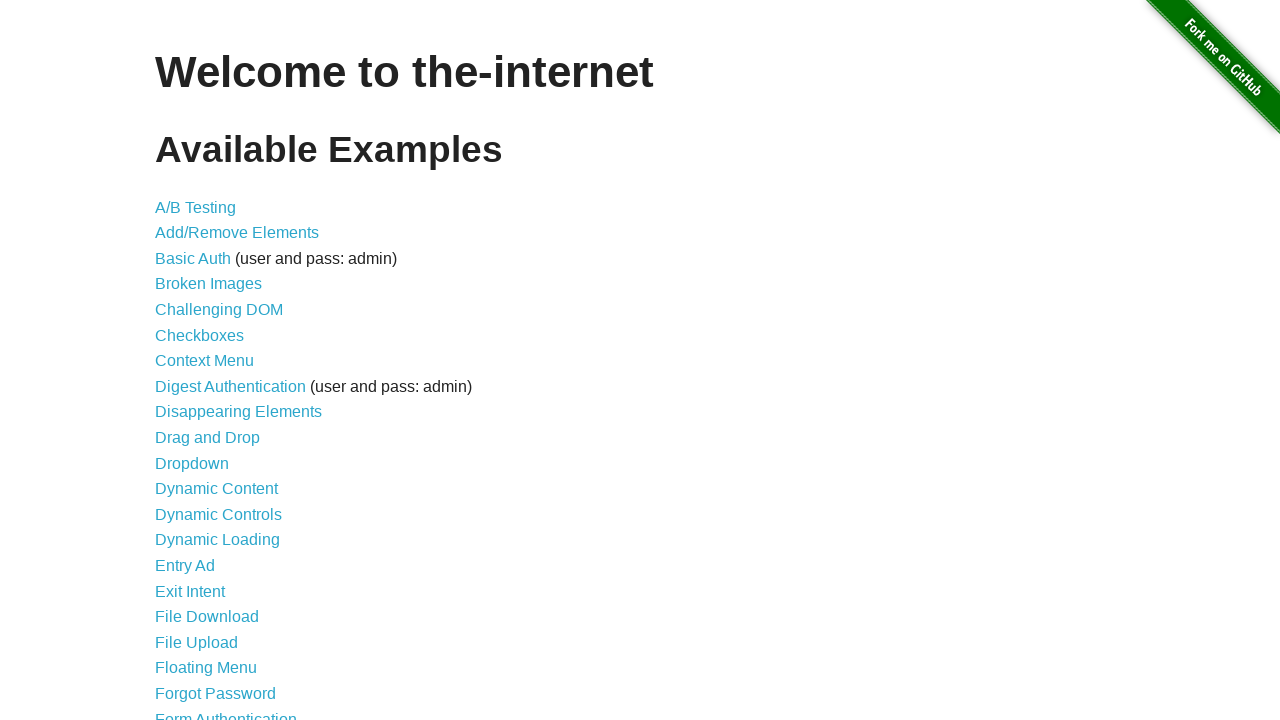

Displayed standard growl notification with title 'GET' and message '/'
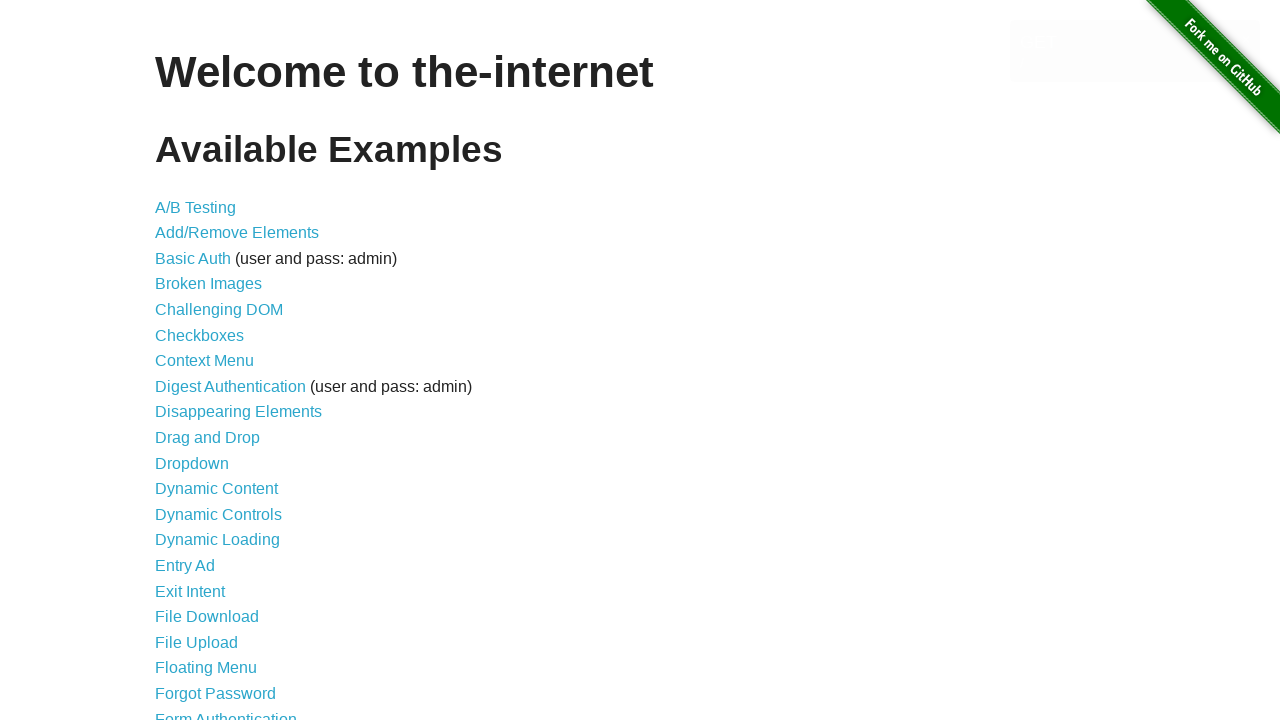

Displayed error growl notification
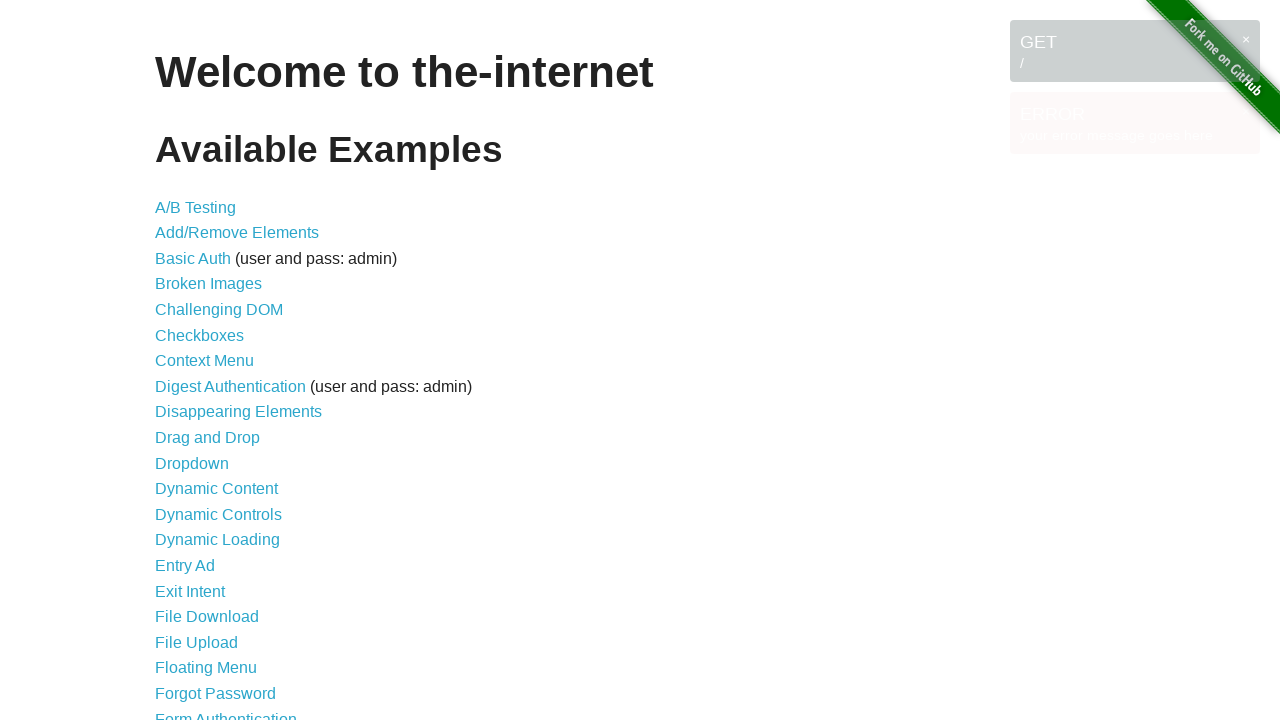

Displayed notice growl notification
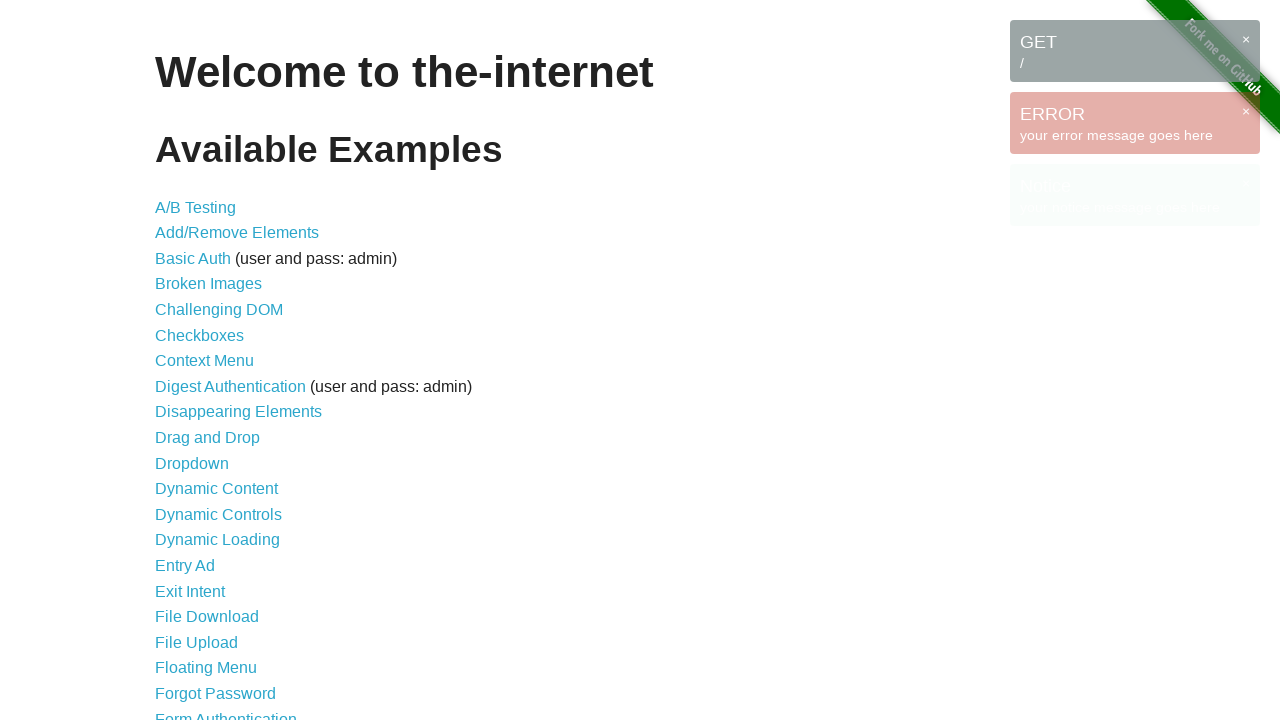

Displayed warning growl notification
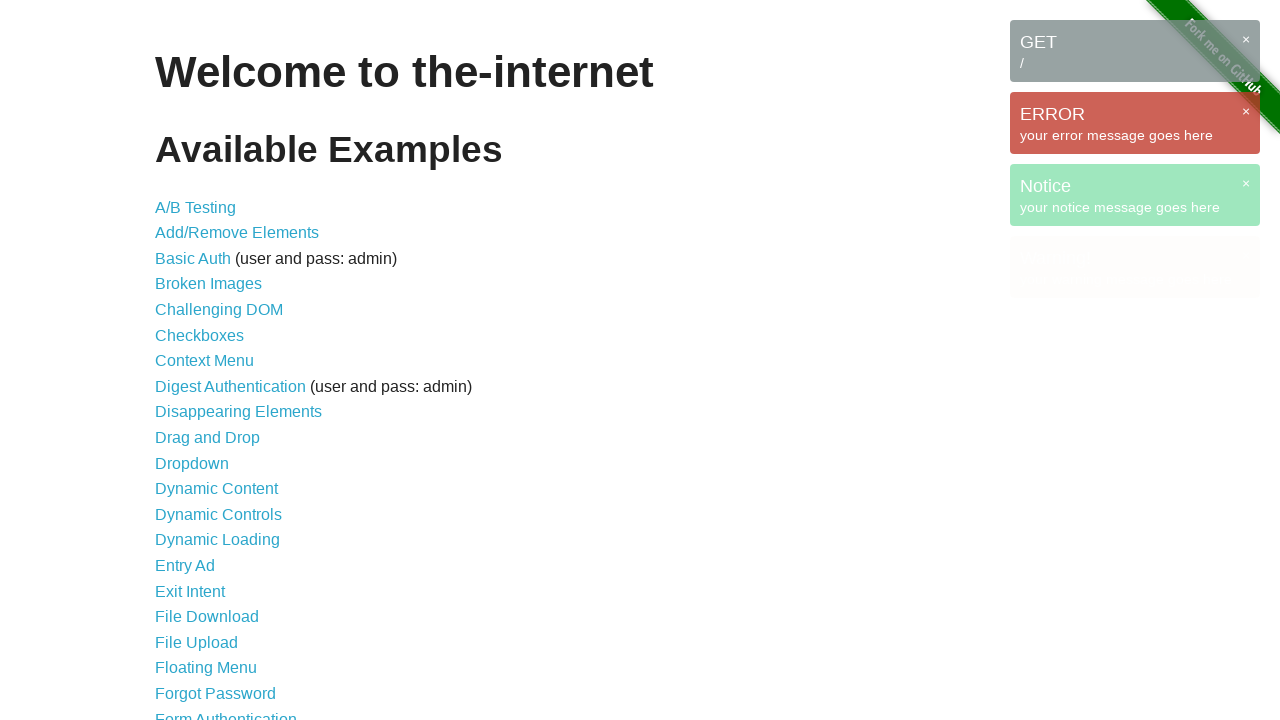

Waited for all growl notifications to display
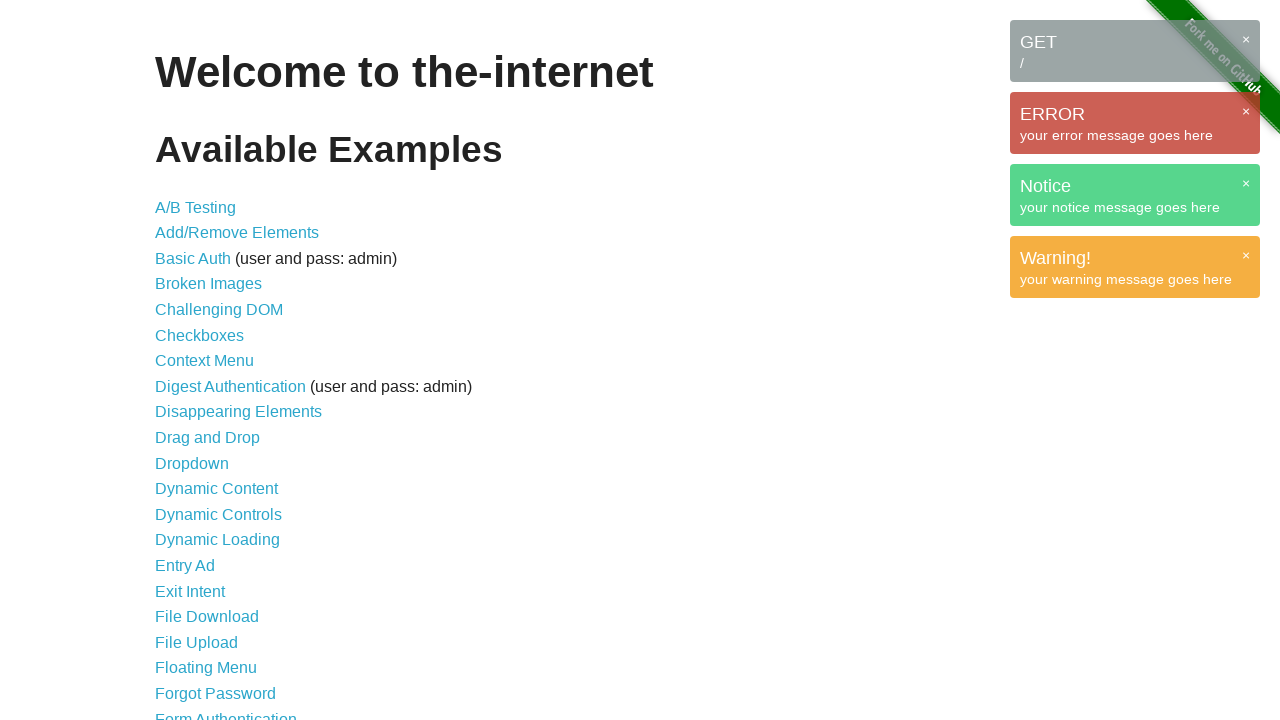

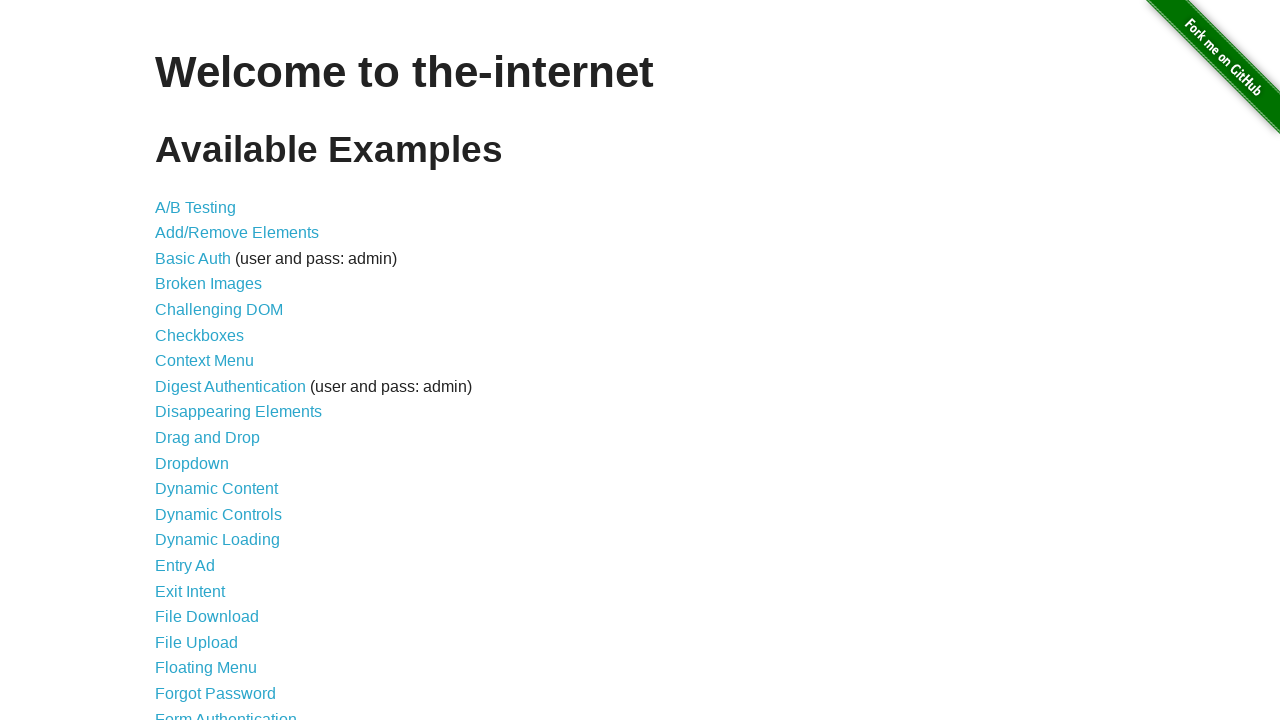